Tests ascending order sorting of a data table without using HTML attributes by clicking the column header and verifying the dues column is sorted in ascending order

Starting URL: http://the-internet.herokuapp.com/tables

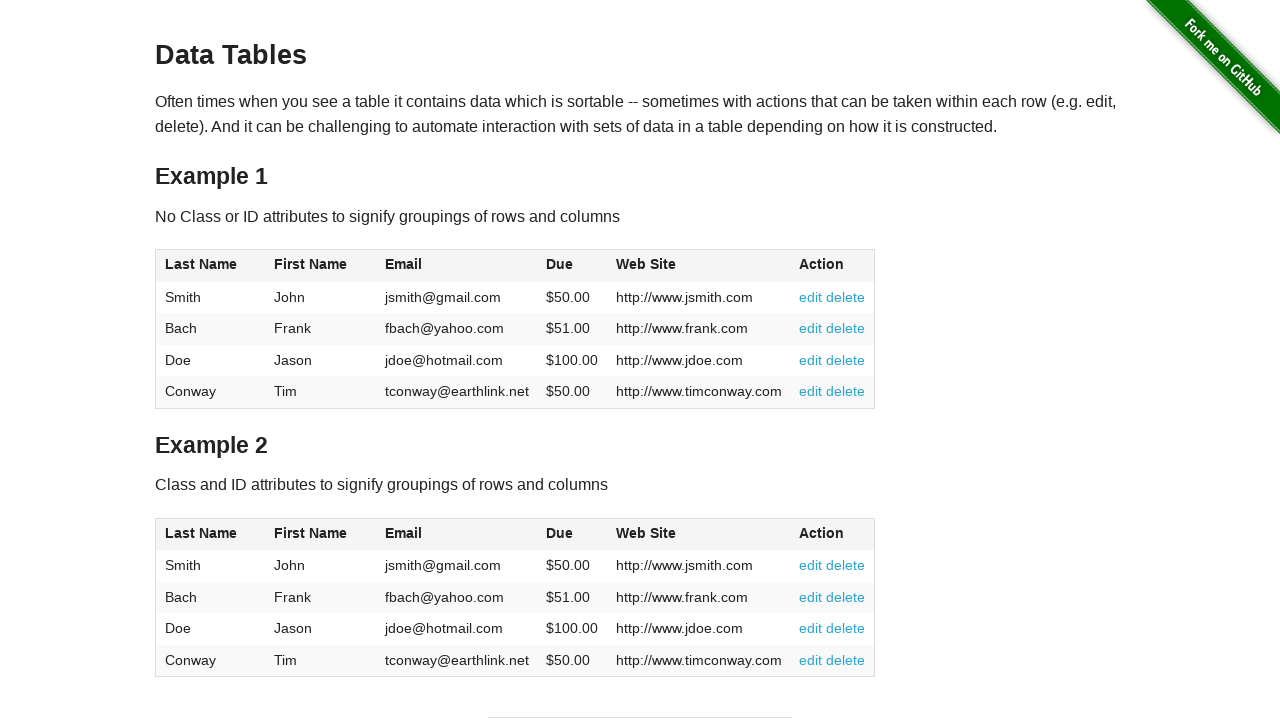

Clicked the Due column header to sort the table at (572, 266) on #table1 thead tr th:nth-of-type(4)
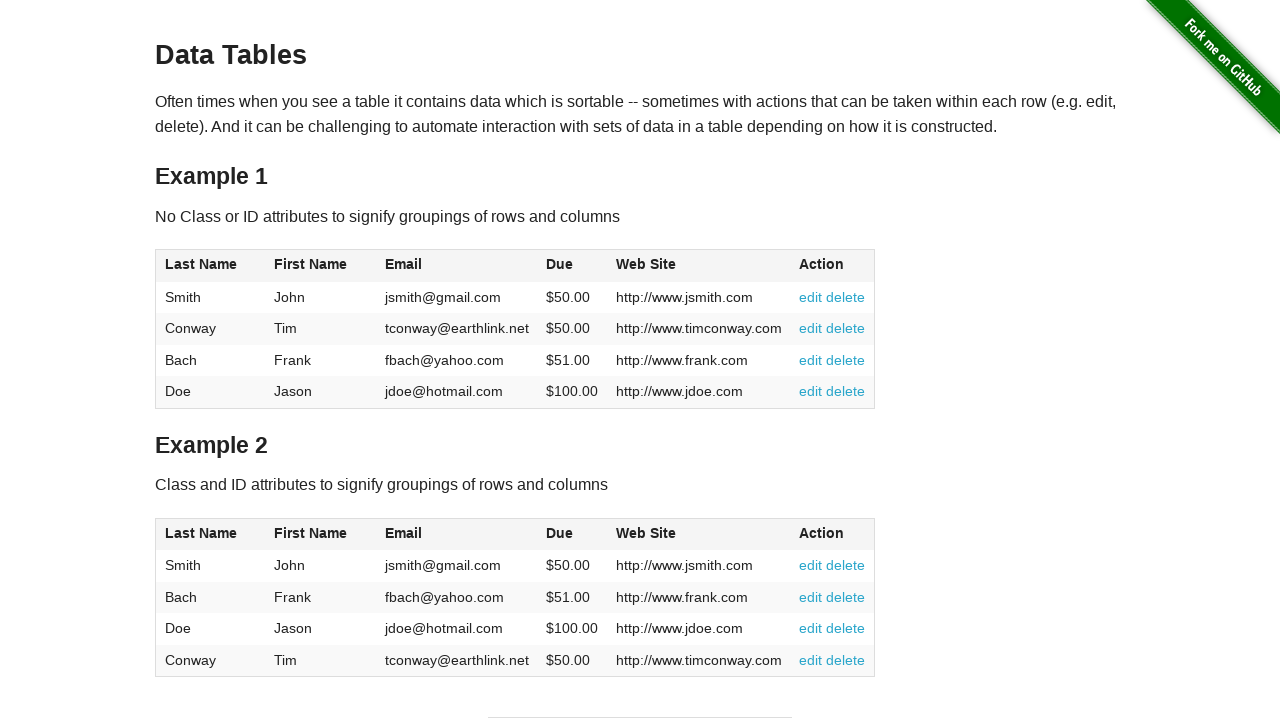

Table data loaded after sorting by Due column in ascending order
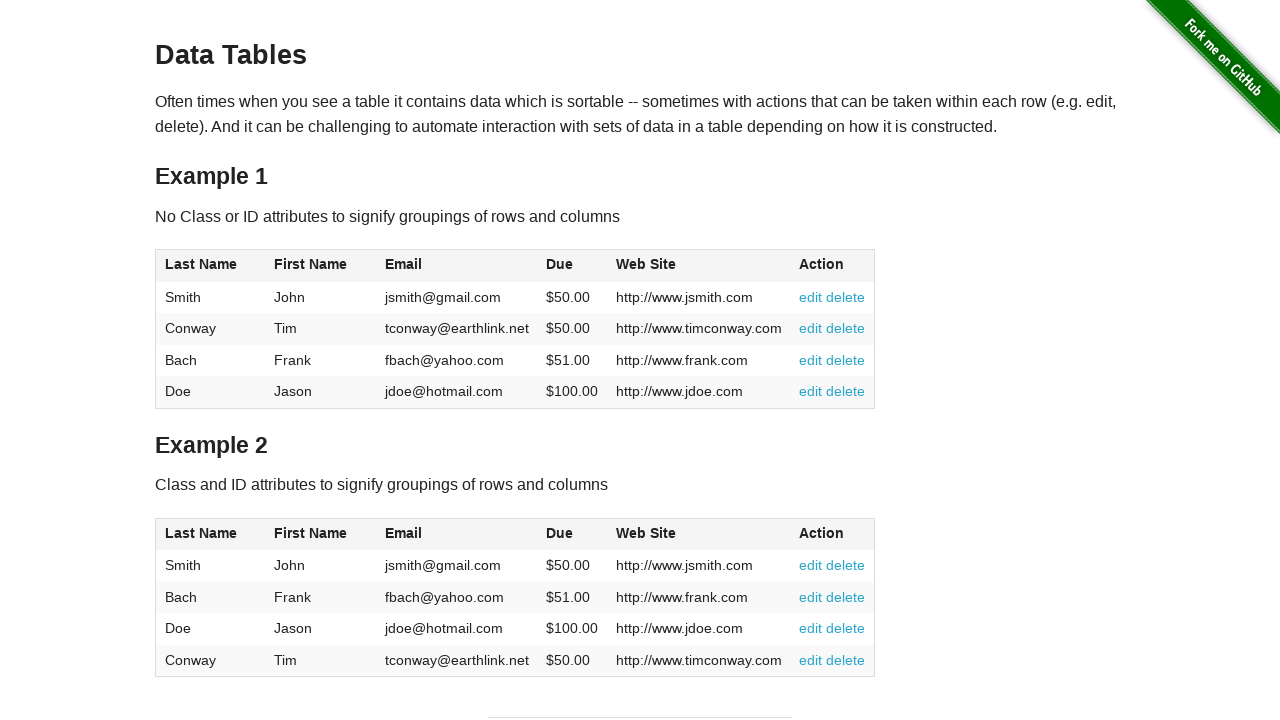

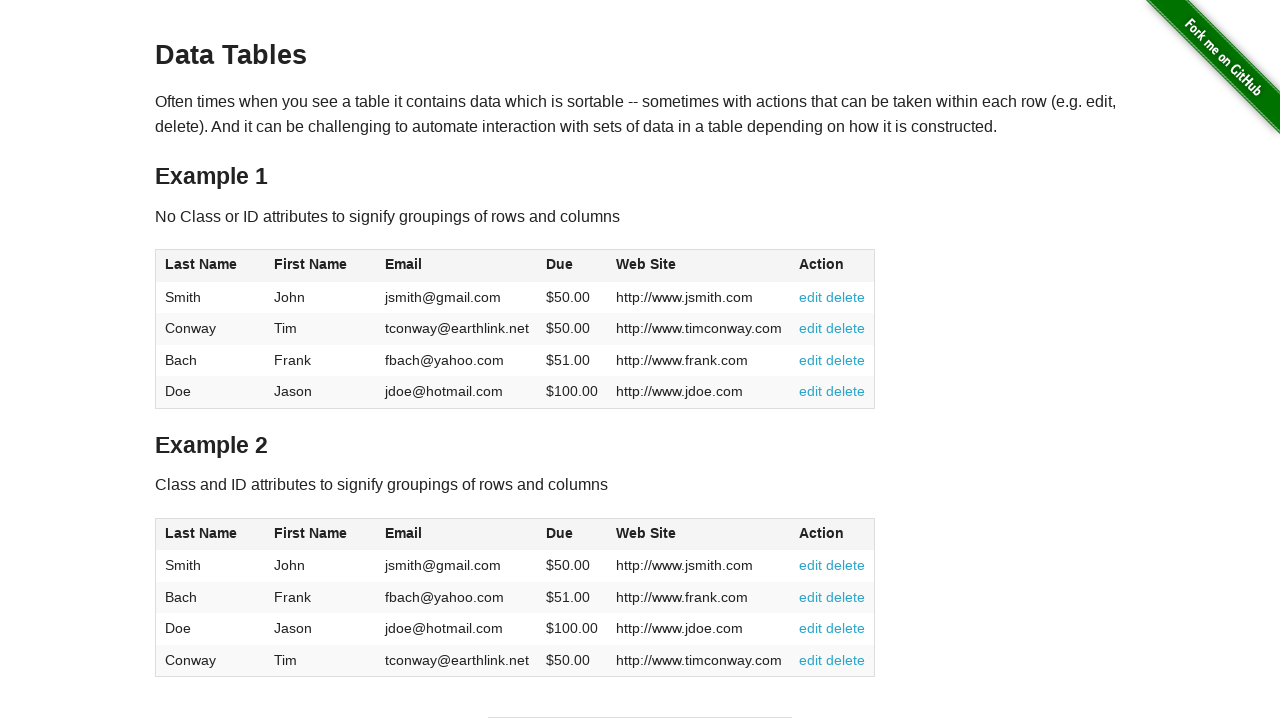